Tests login with correct username and empty password, verifying required field error appears

Starting URL: https://opensource-demo.orangehrmlive.com/web/index.php/auth/login

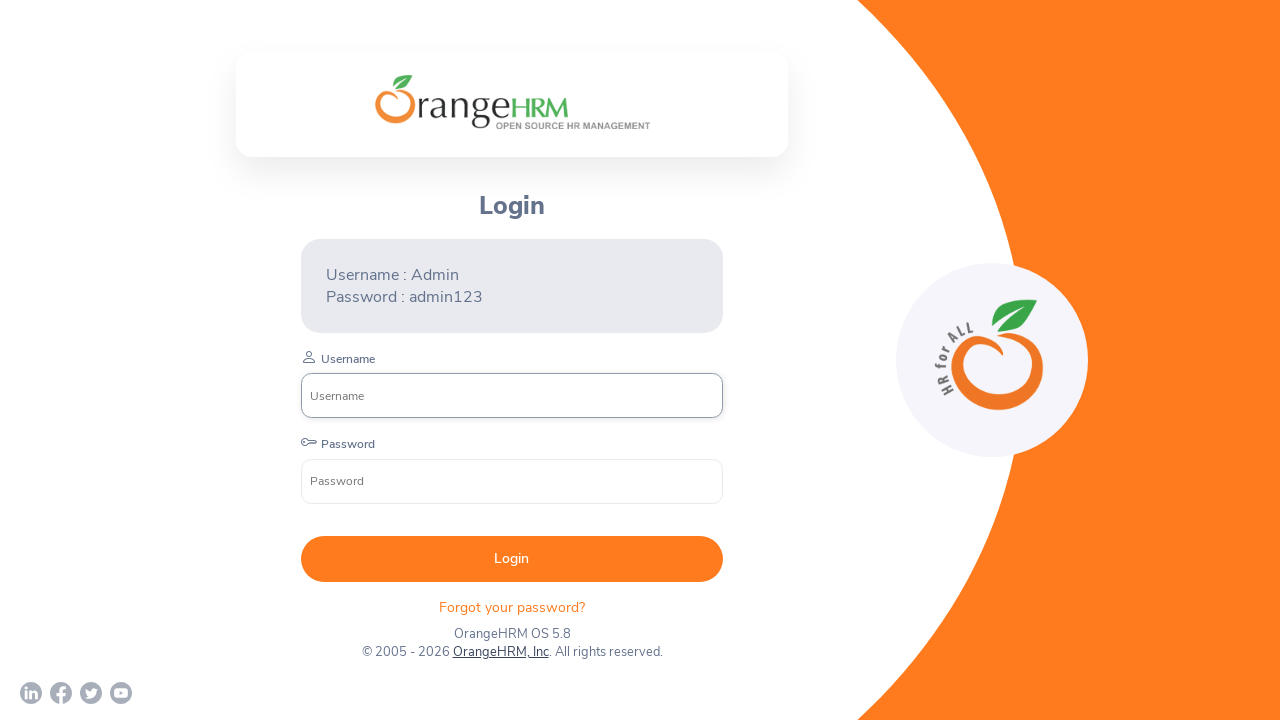

Filled username field with 'Admin' on xpath=//*[@name="username"]
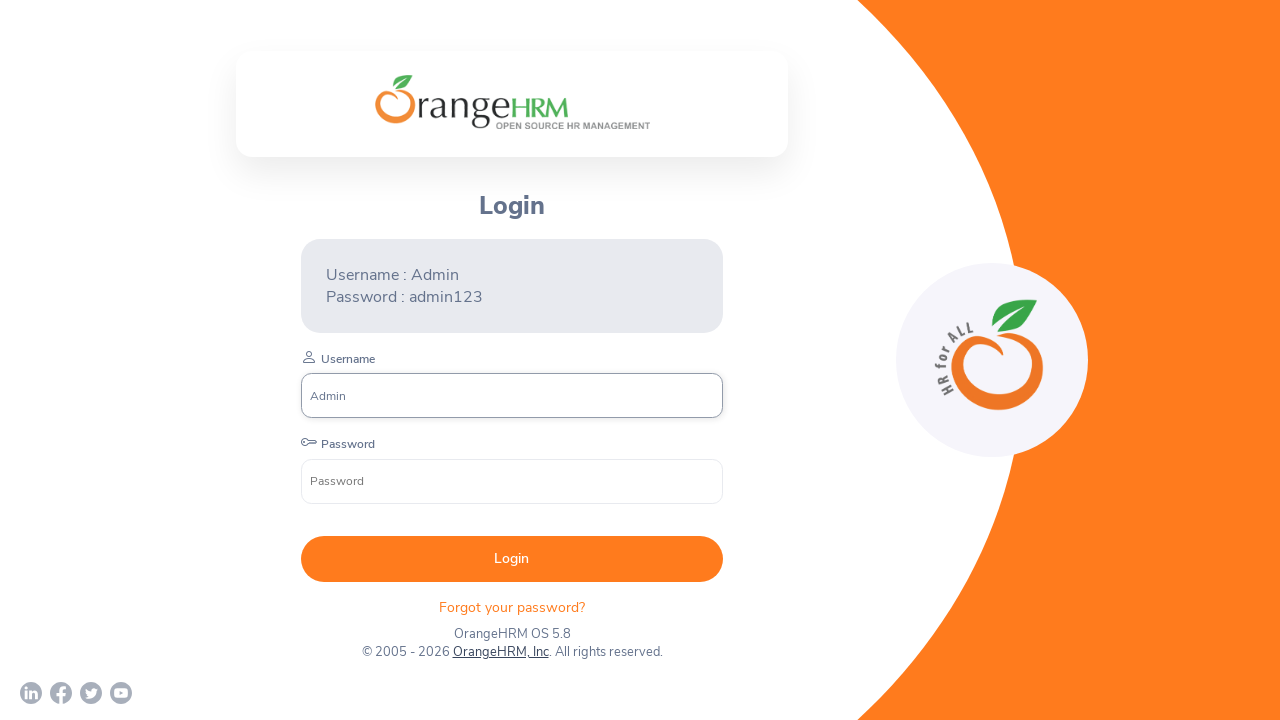

Left password field empty on xpath=//*[@name="password"]
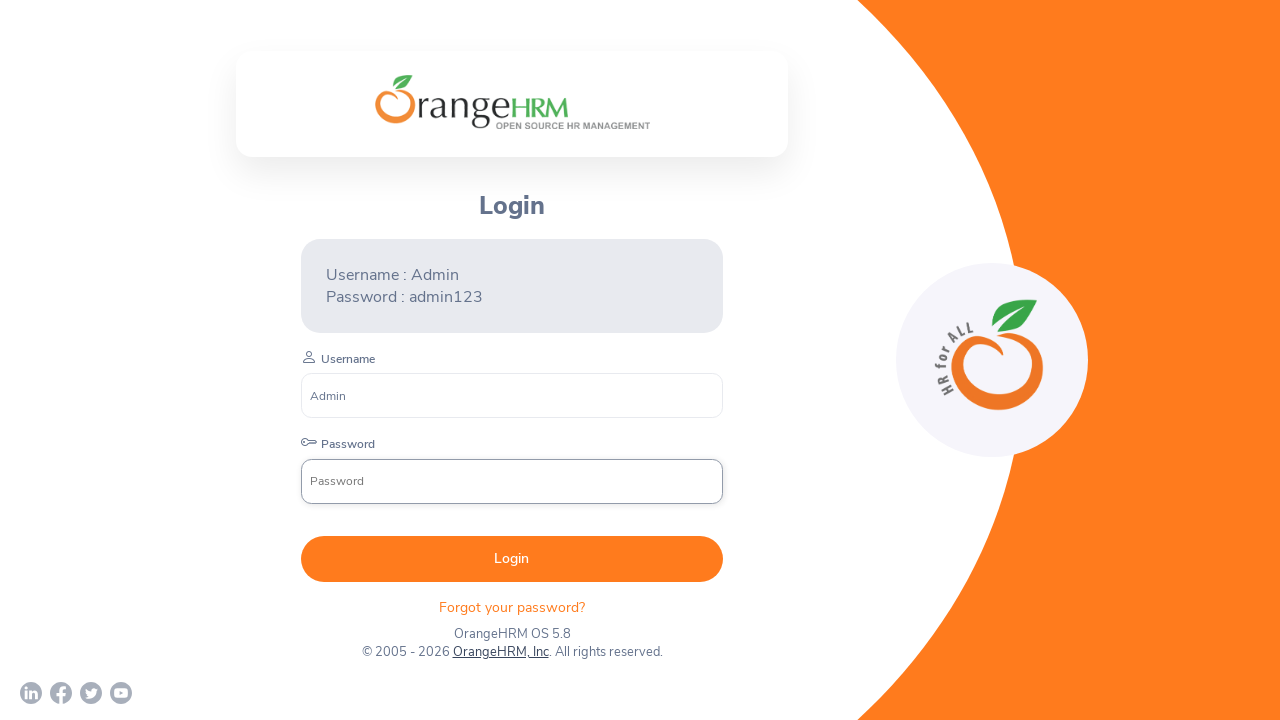

Clicked login button at (512, 559) on xpath=//*[@type="submit"]
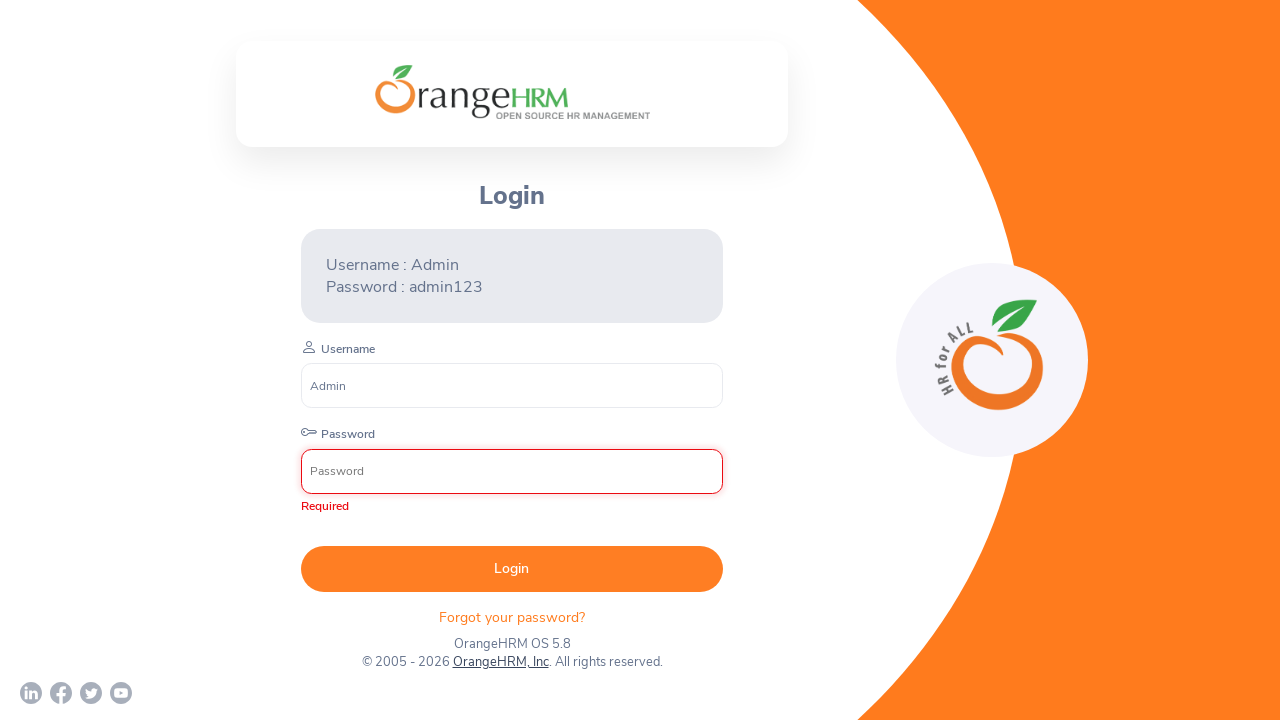

Required field error appeared as expected
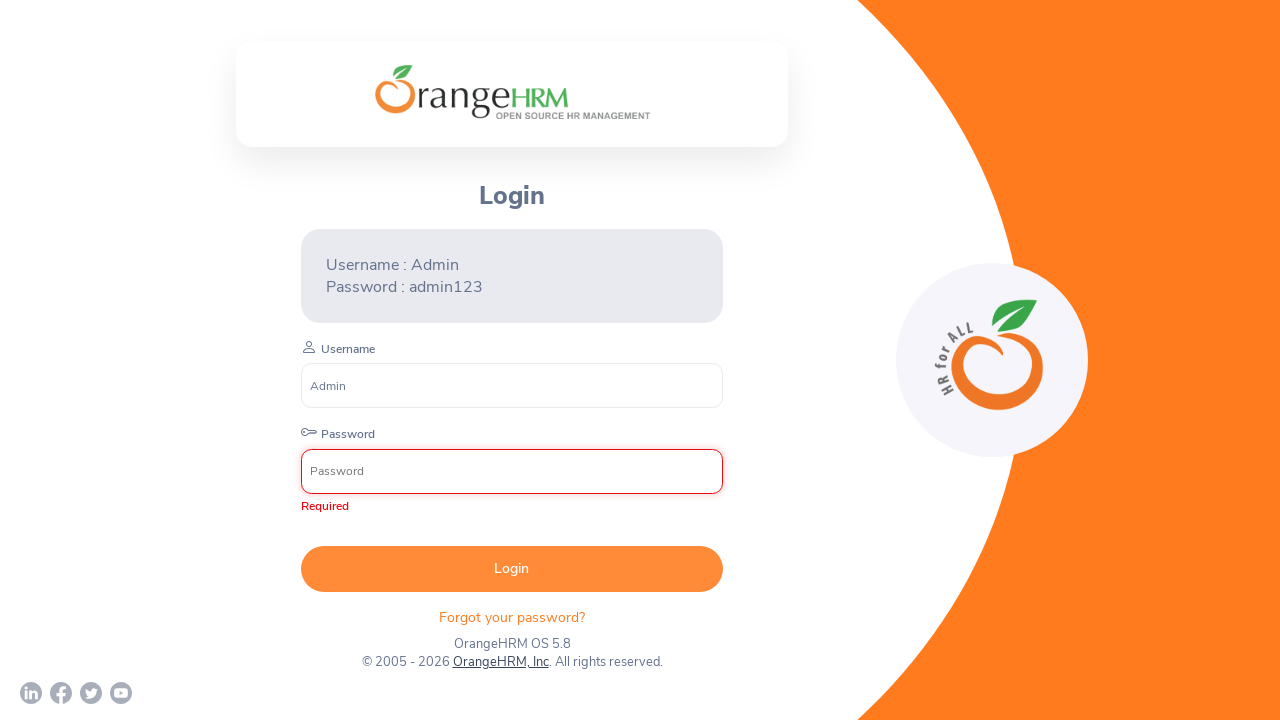

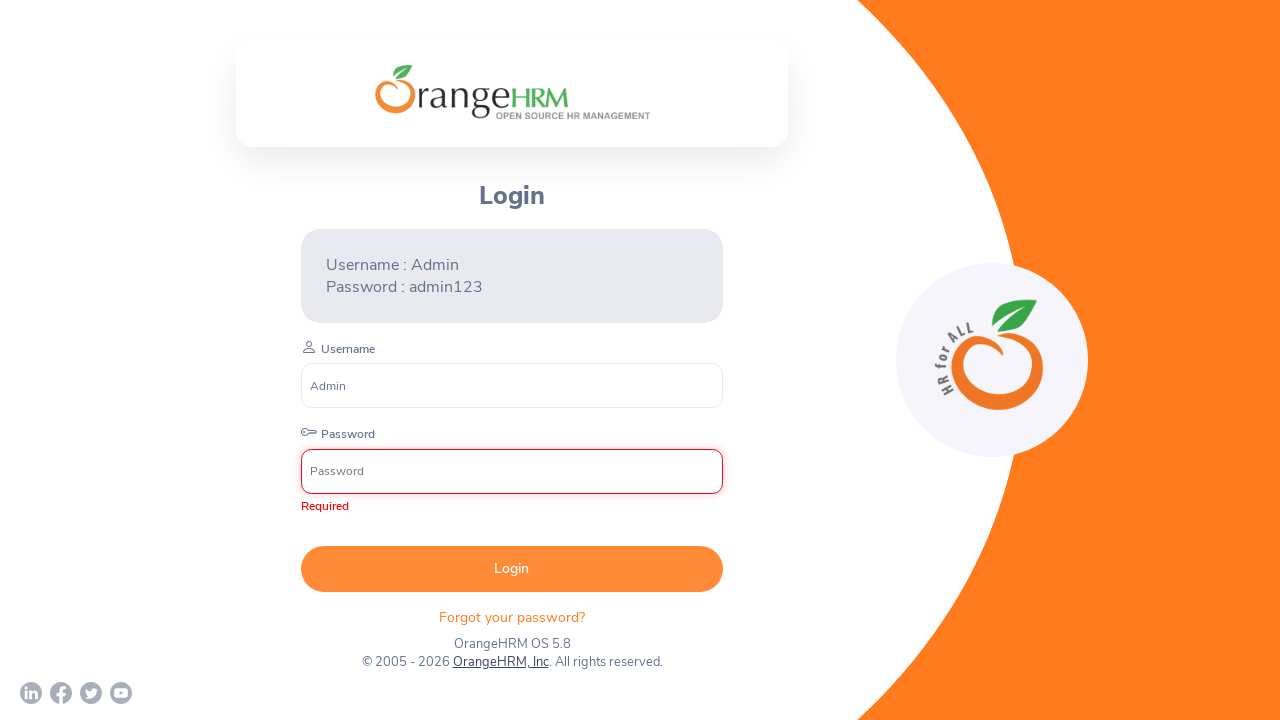